Opens a browser automation practice page and verifies the page loads by checking the page title

Starting URL: https://www.rahulshettyacademy.com/AutomationPractice/

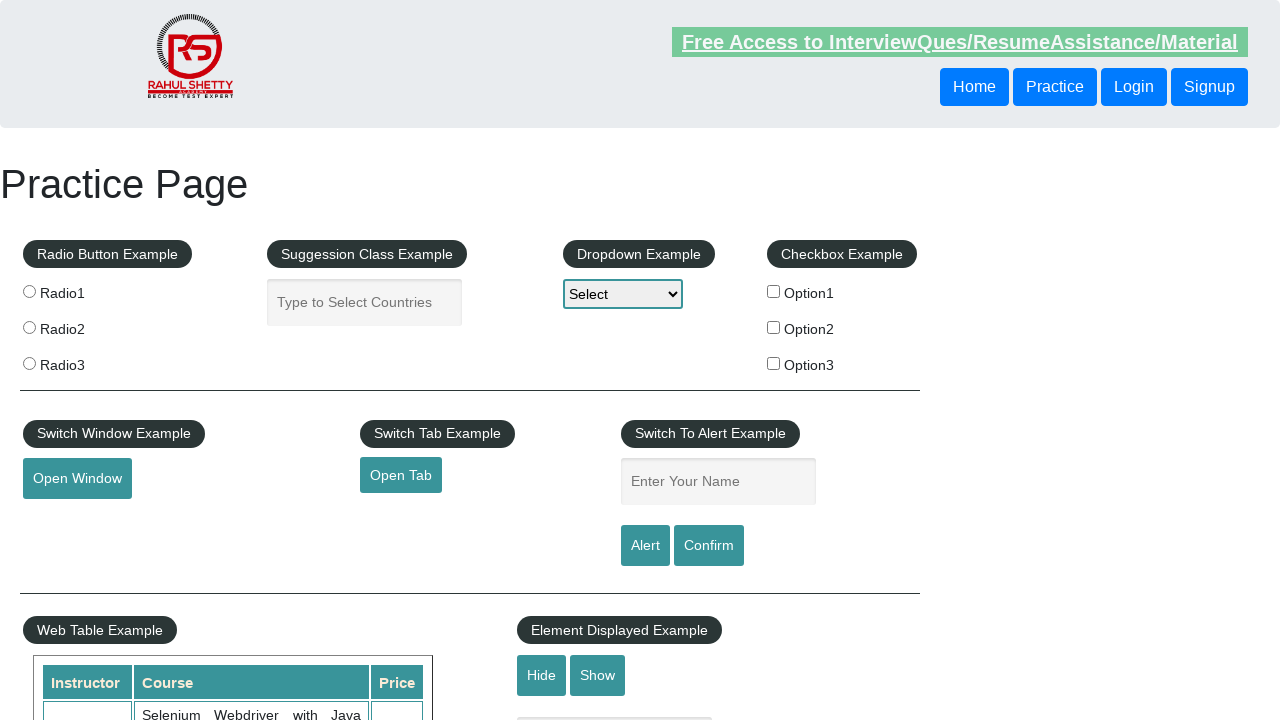

Waited for page to load - domcontentloaded event fired
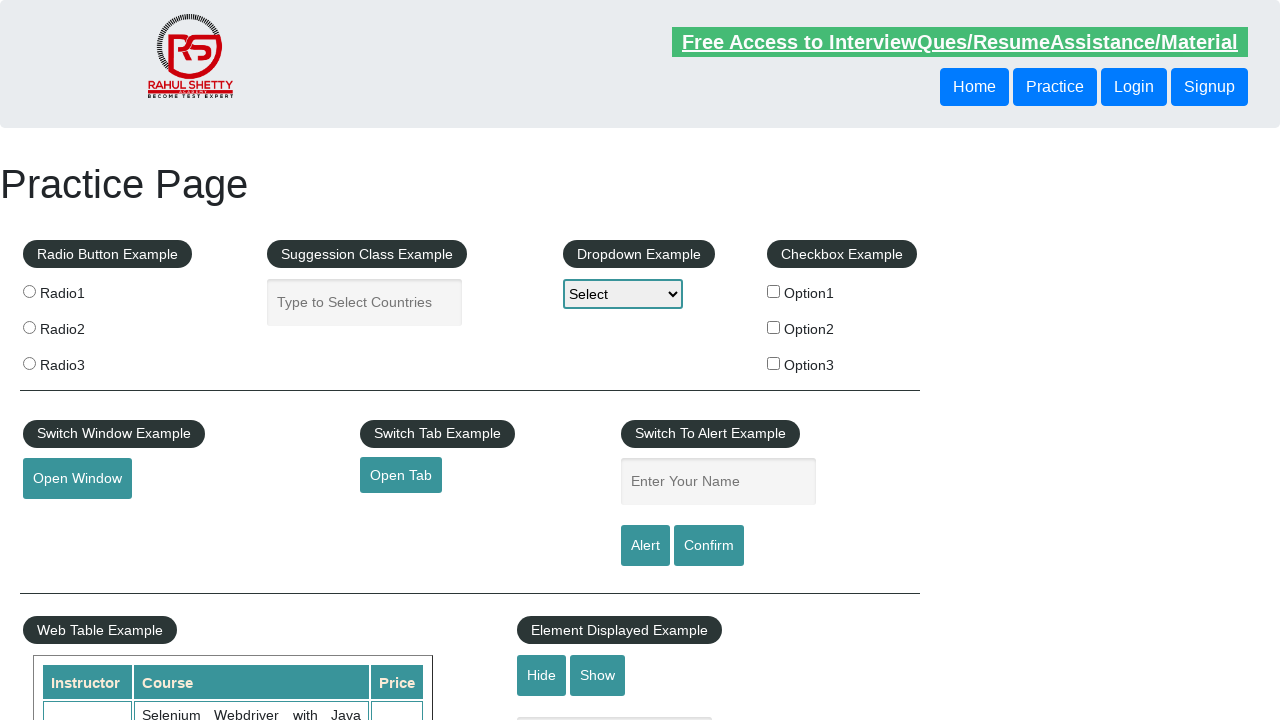

Retrieved page title: Practice Page
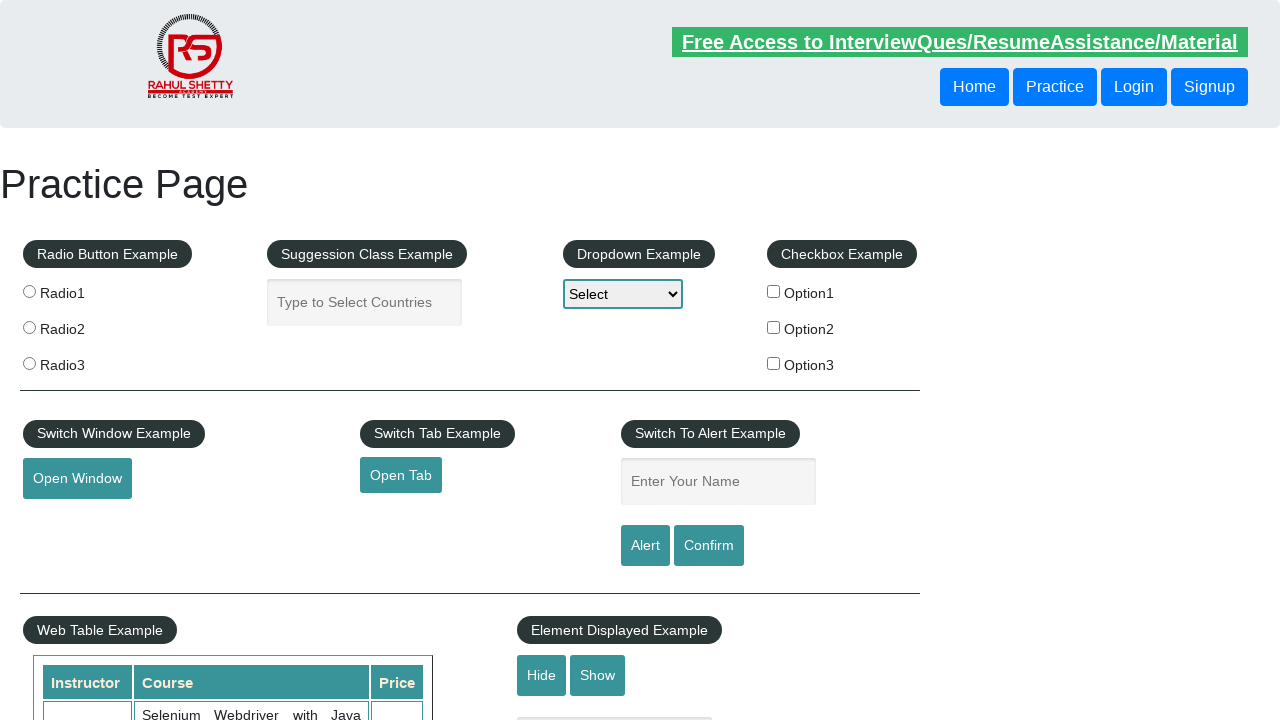

Printed page title to console: Practice Page
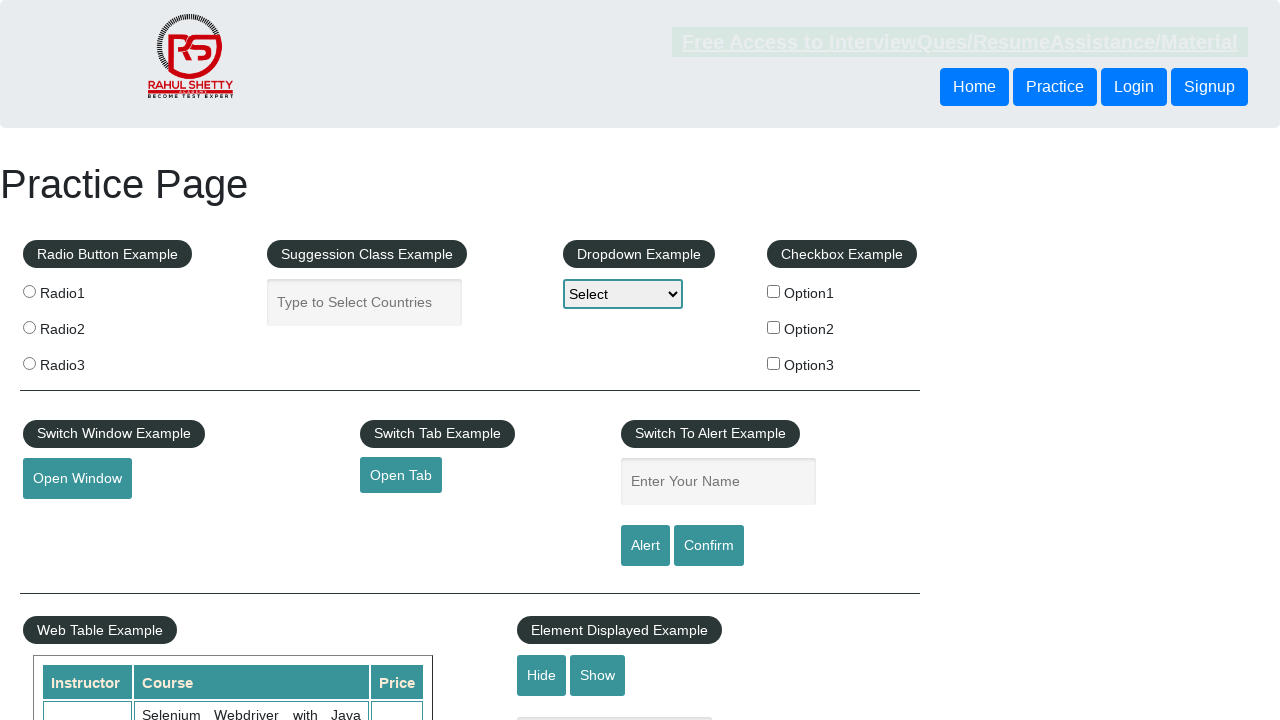

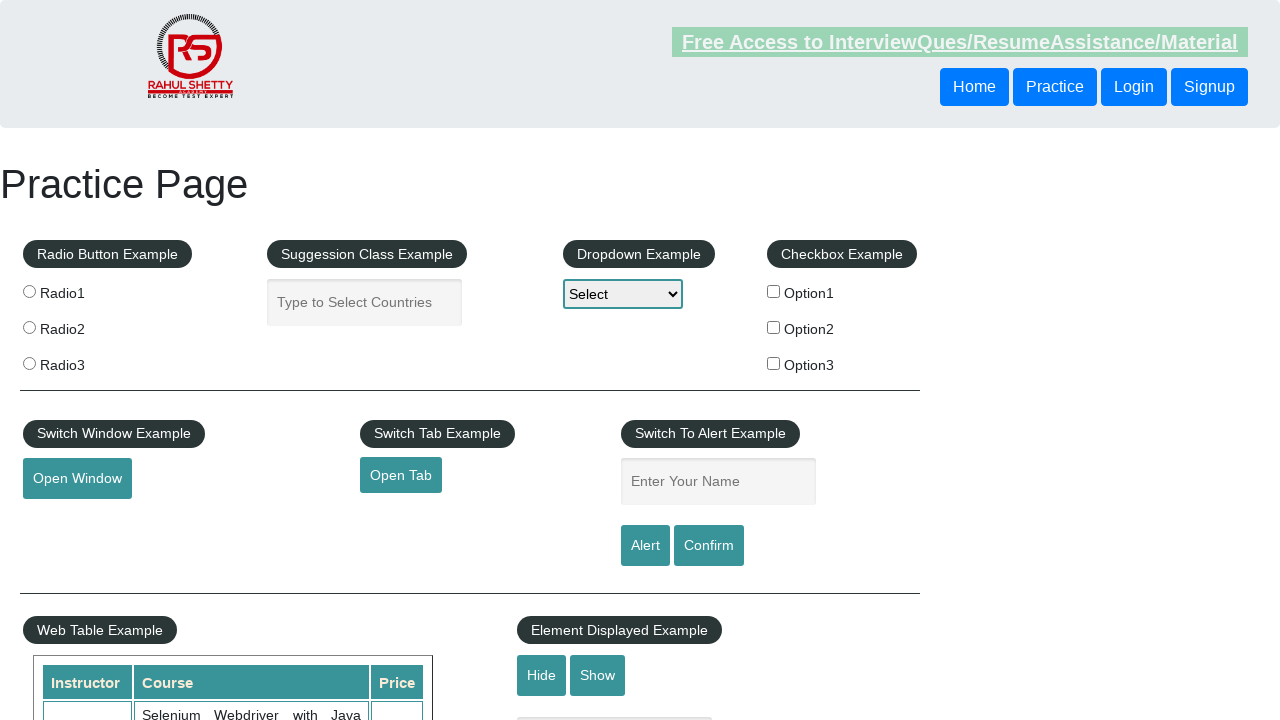